Tests add and remove element functionality by clicking add button to create an element and delete button to remove it

Starting URL: https://the-internet.herokuapp.com

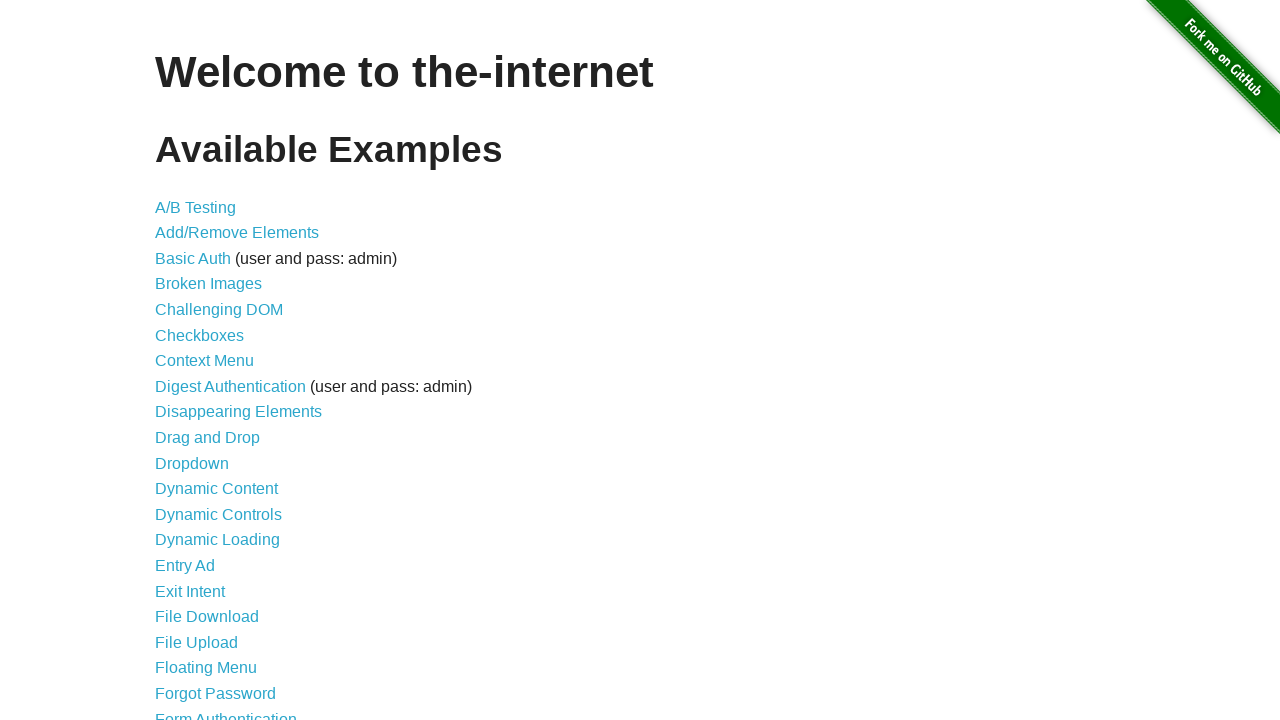

Clicked on Add/Remove Elements link at (237, 233) on xpath=//a[normalize-space()='Add/Remove Elements']
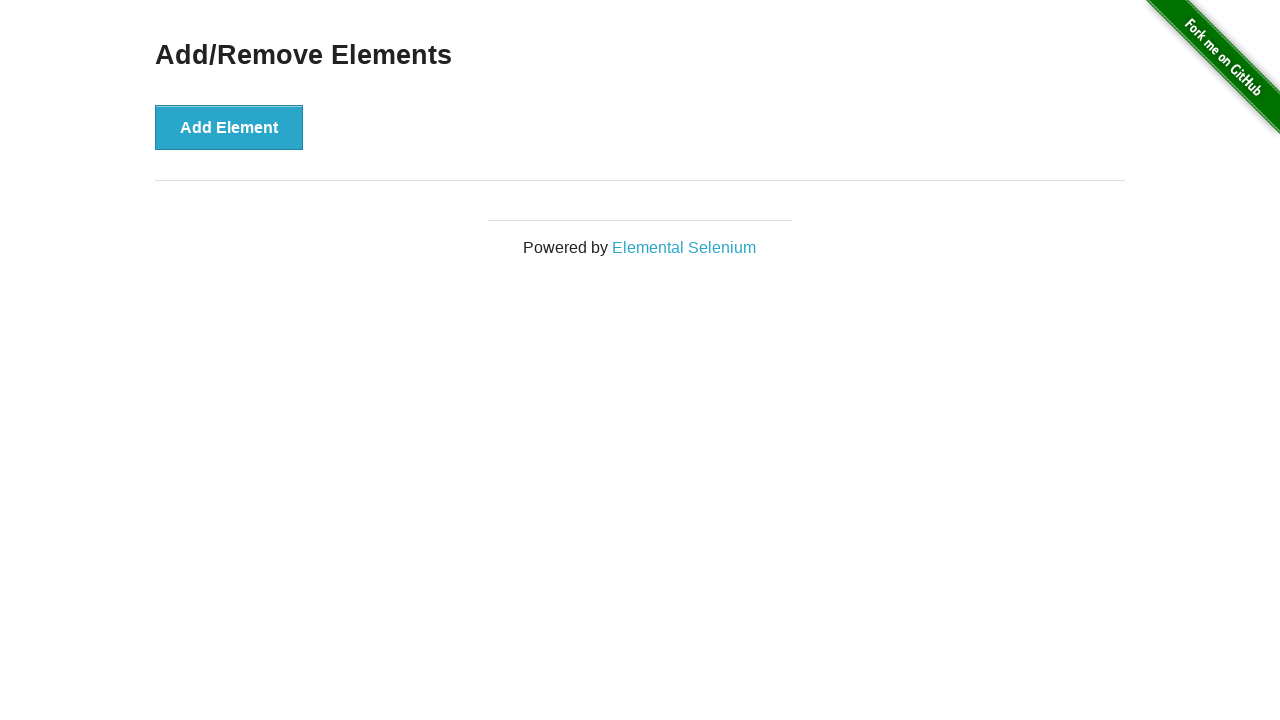

Clicked Add Element button to create a new element at (229, 127) on xpath=//button[@onclick='addElement()']
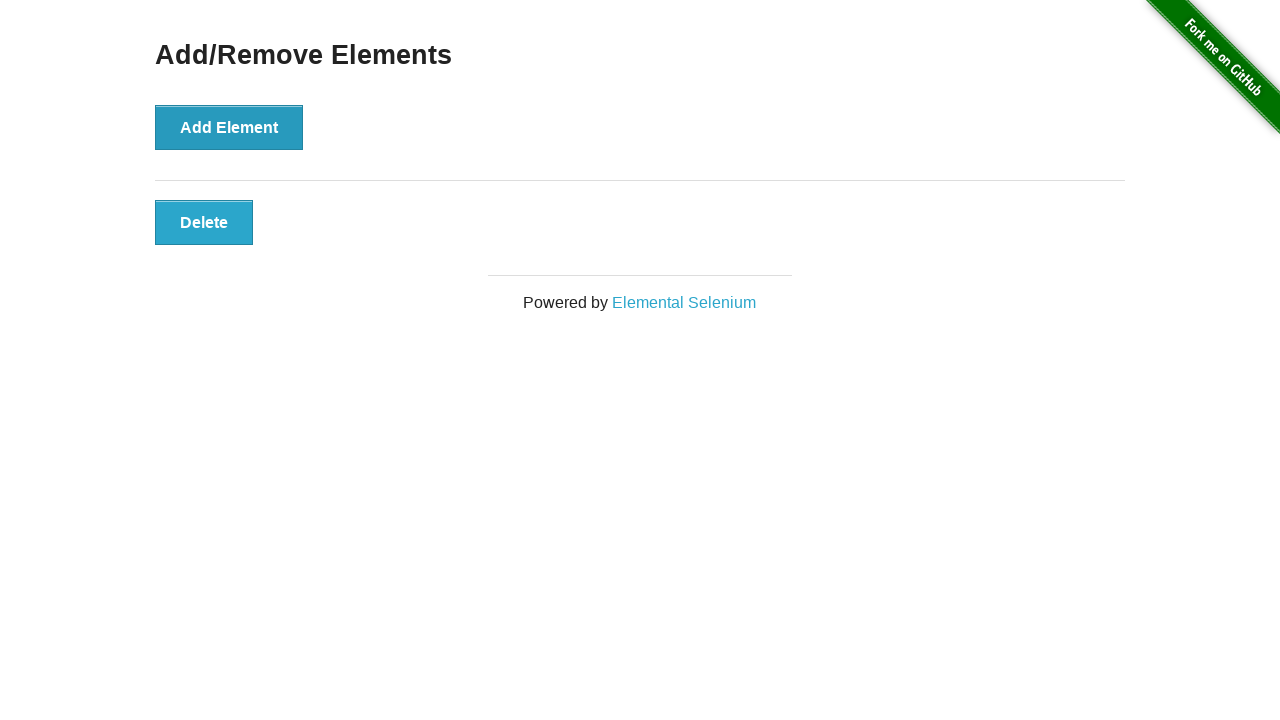

Clicked Delete button to remove the added element at (204, 222) on xpath=//button[@class='added-manually']
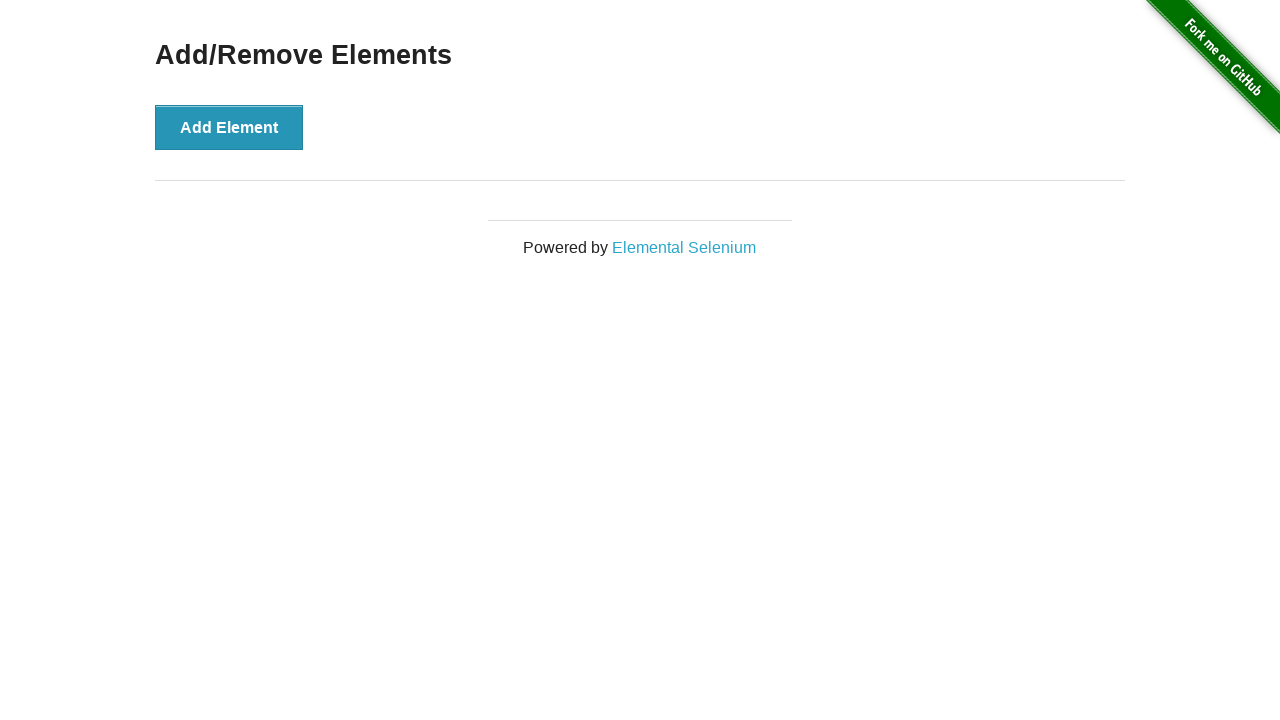

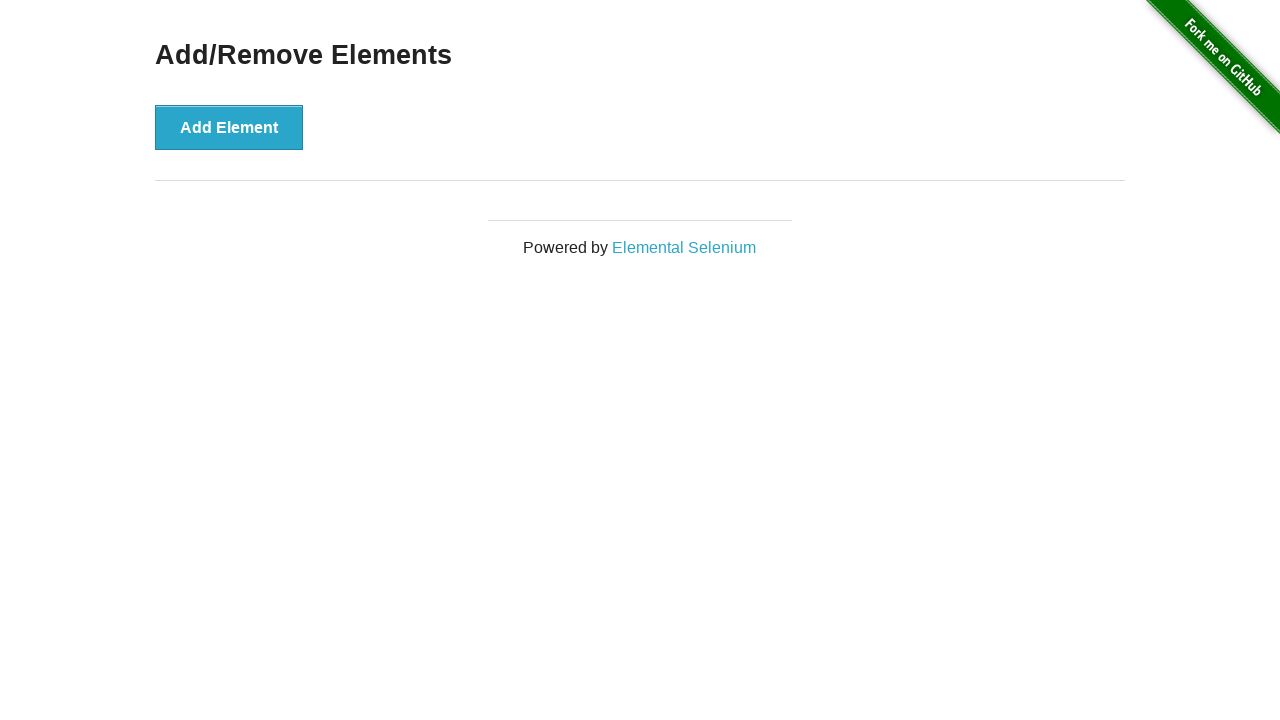